Tests navigation to dropdown page and selects Apple from a dropdown menu

Starting URL: https://letcode.in/test

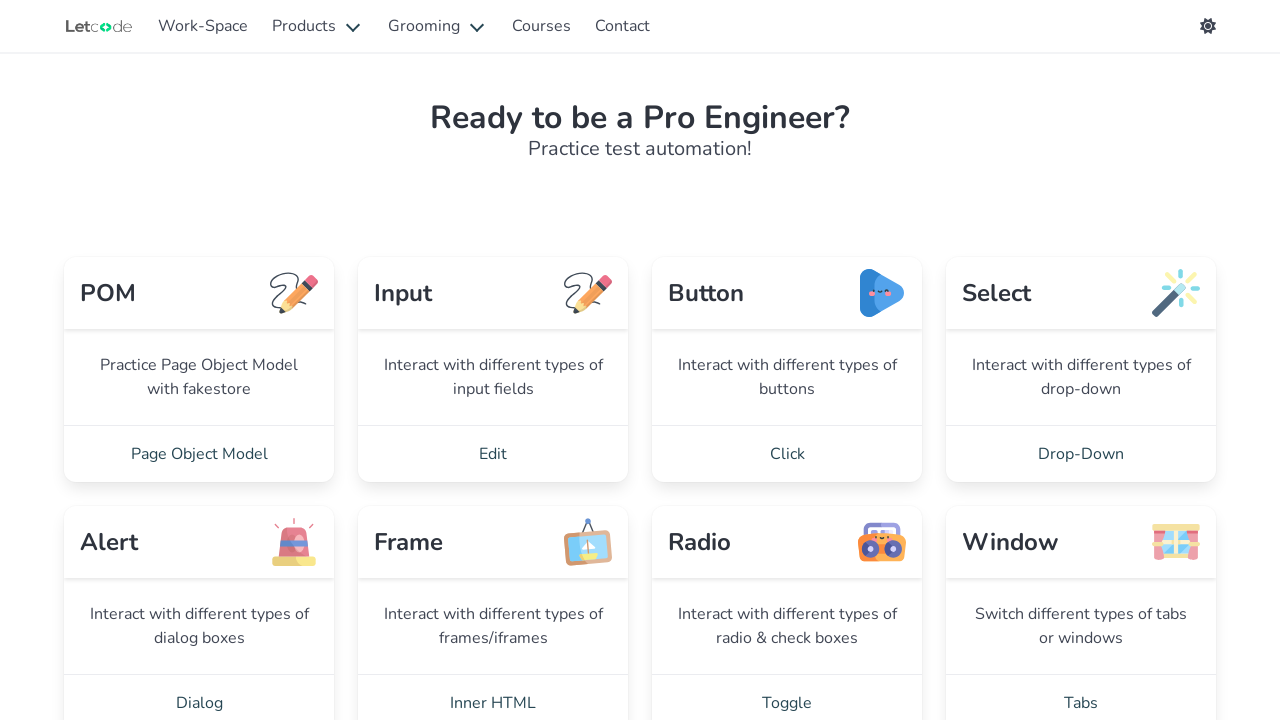

Clicked on the Drop-Down link to navigate to dropdown page at (1081, 454) on internal:role=link[name="Drop-Down"i]
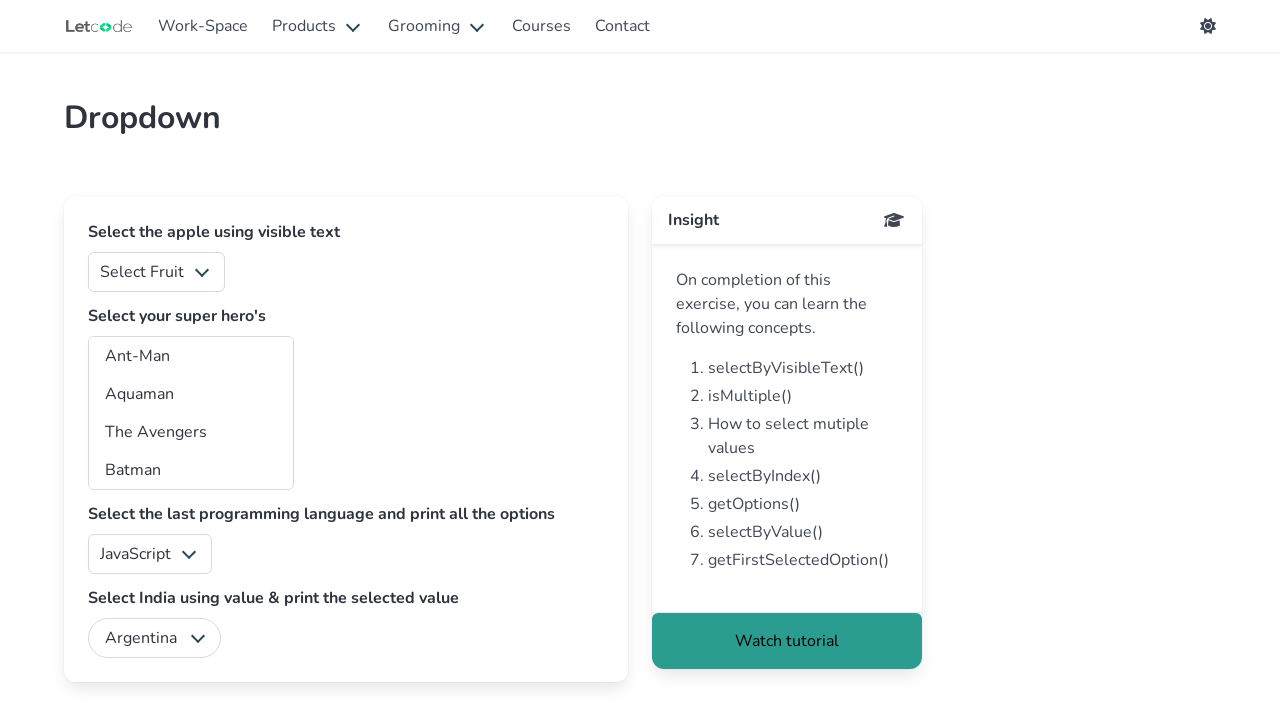

Verified Dropdown heading is visible
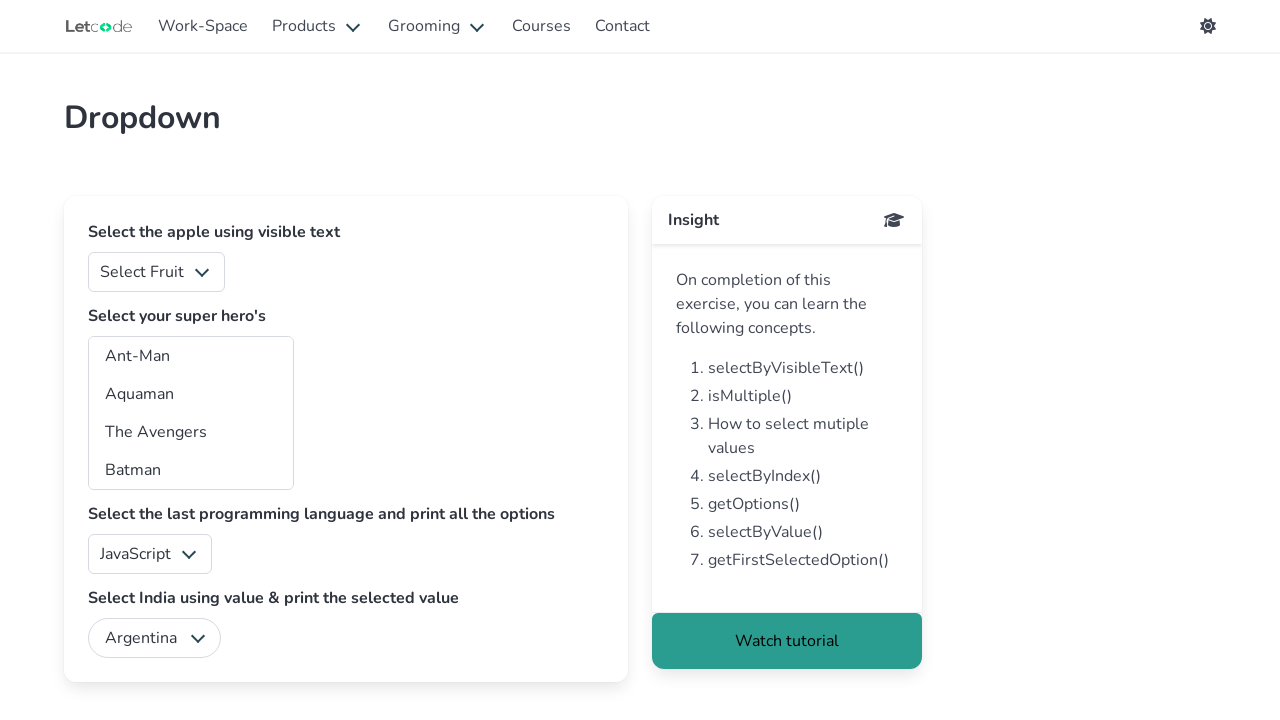

Selected Apple from the fruits dropdown using visible text on select#fruits
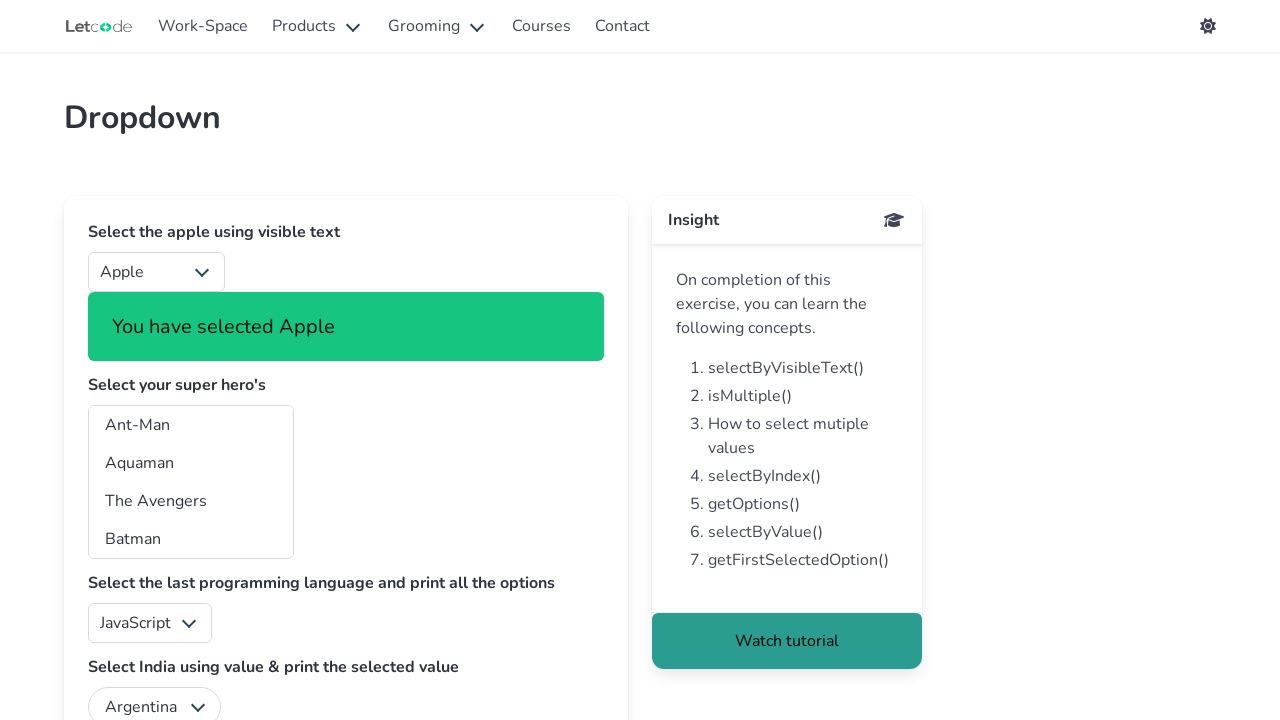

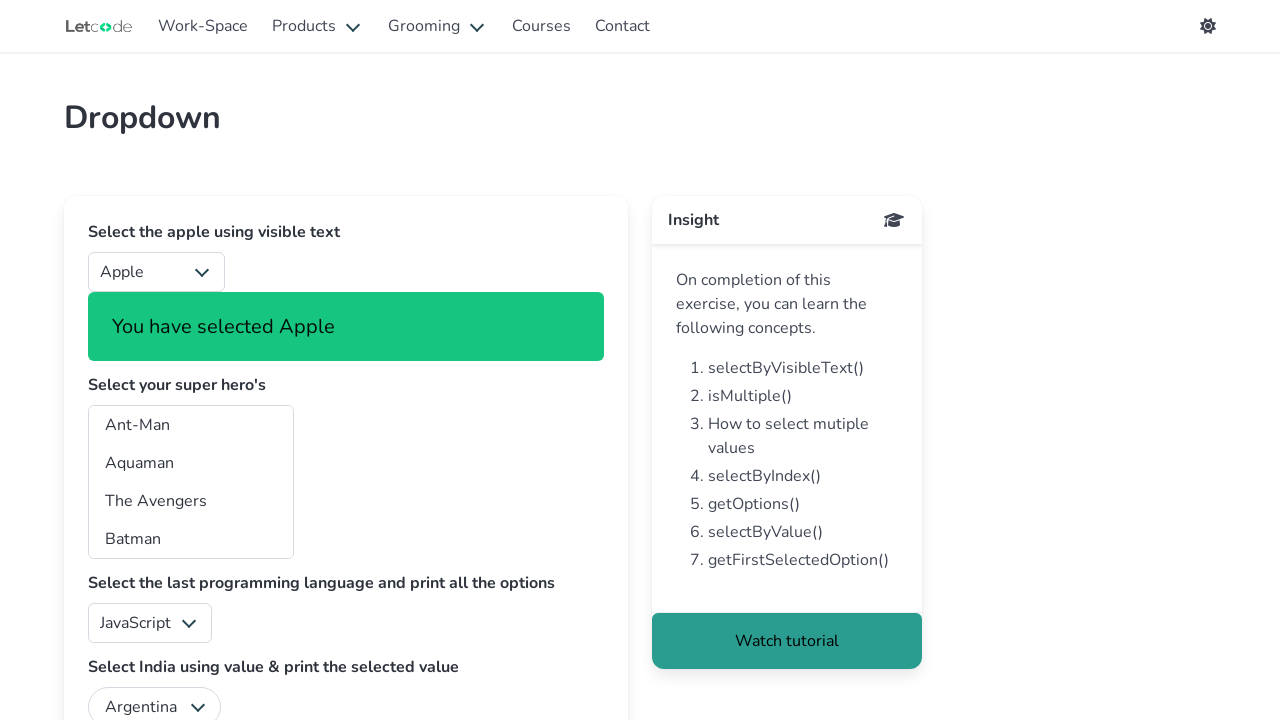